Tests tooltip functionality by hovering over an age input field and verifying the tooltip content is displayed correctly

Starting URL: https://automationfc.github.io/jquery-tooltip/

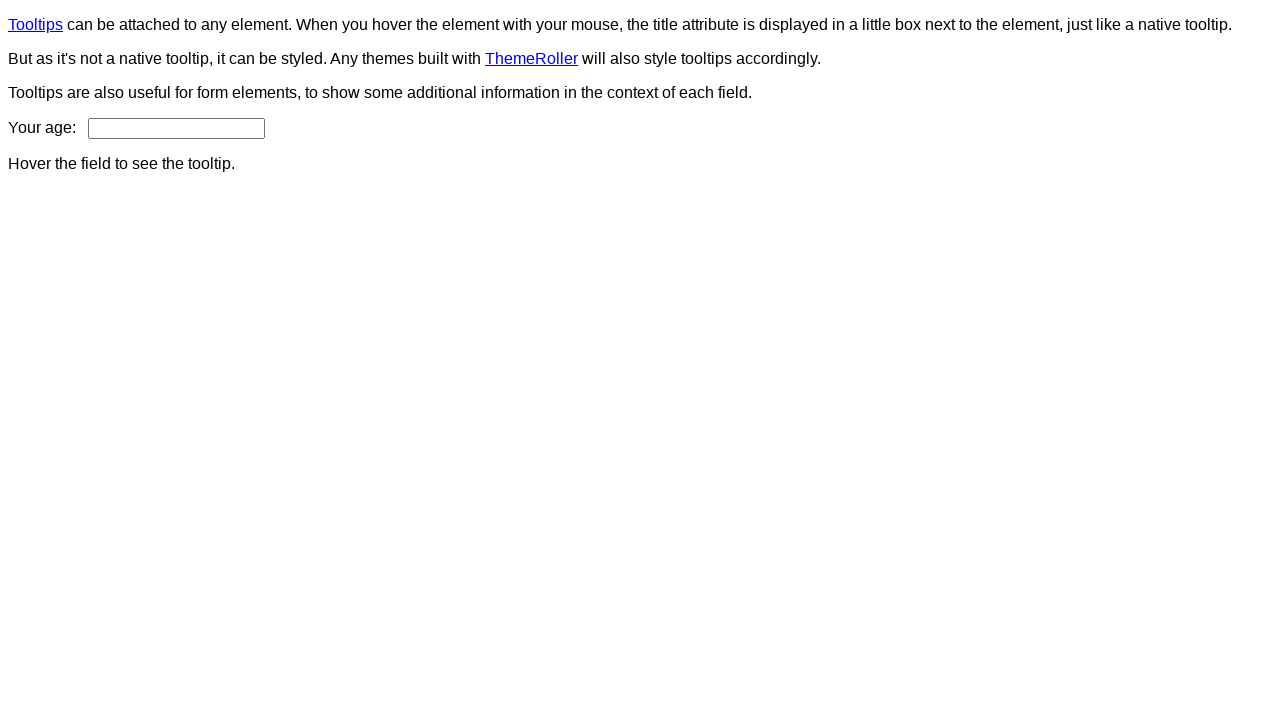

Navigated to jQuery tooltip test page
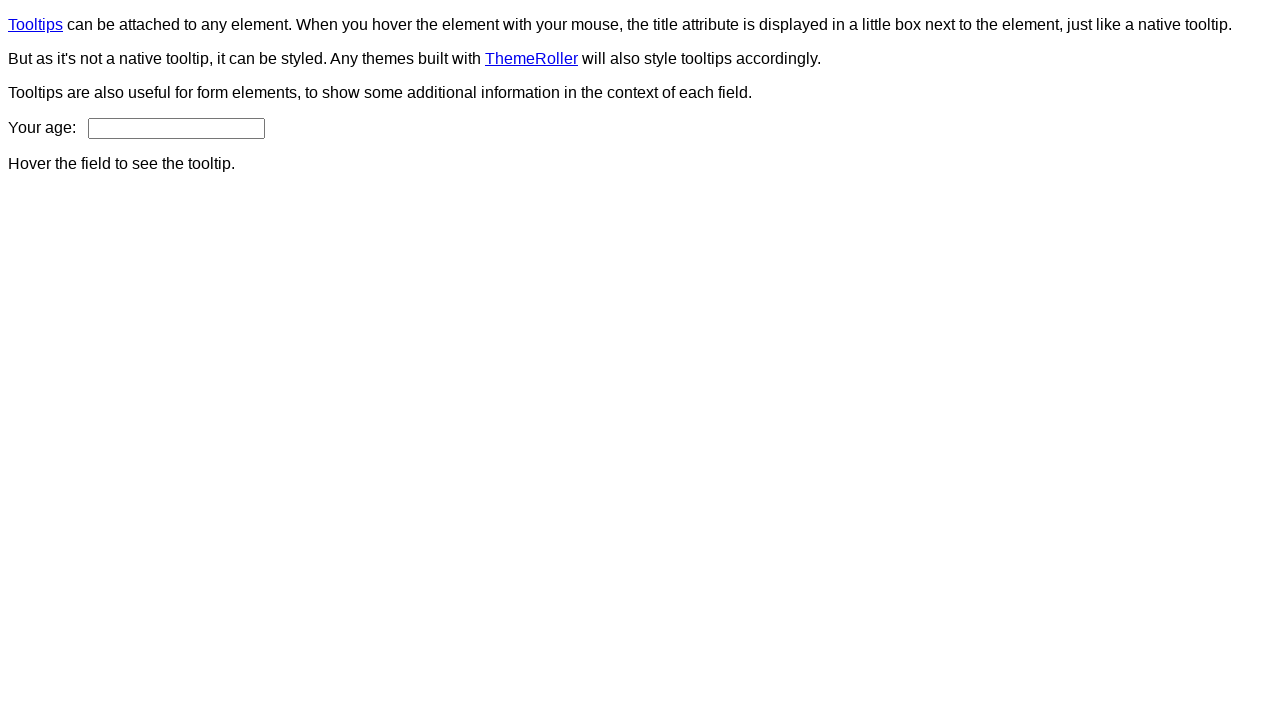

Hovered over age input field to trigger tooltip at (176, 128) on input#age
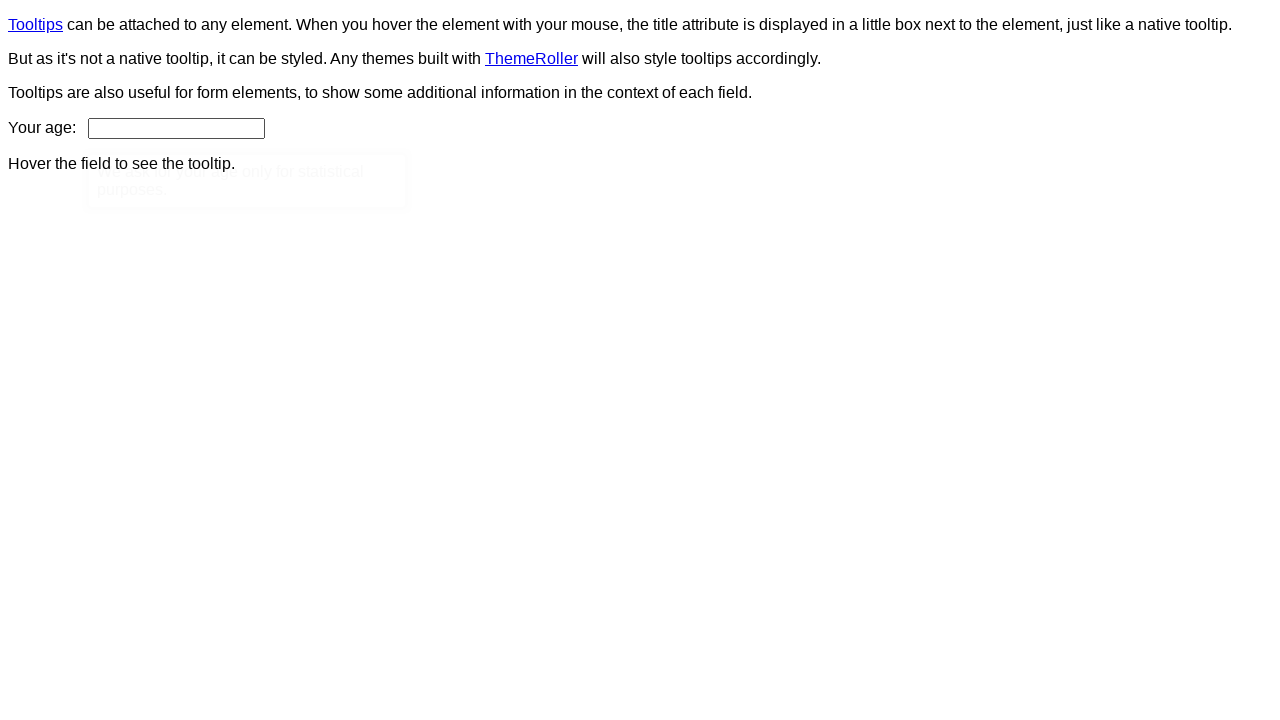

Tooltip content element appeared
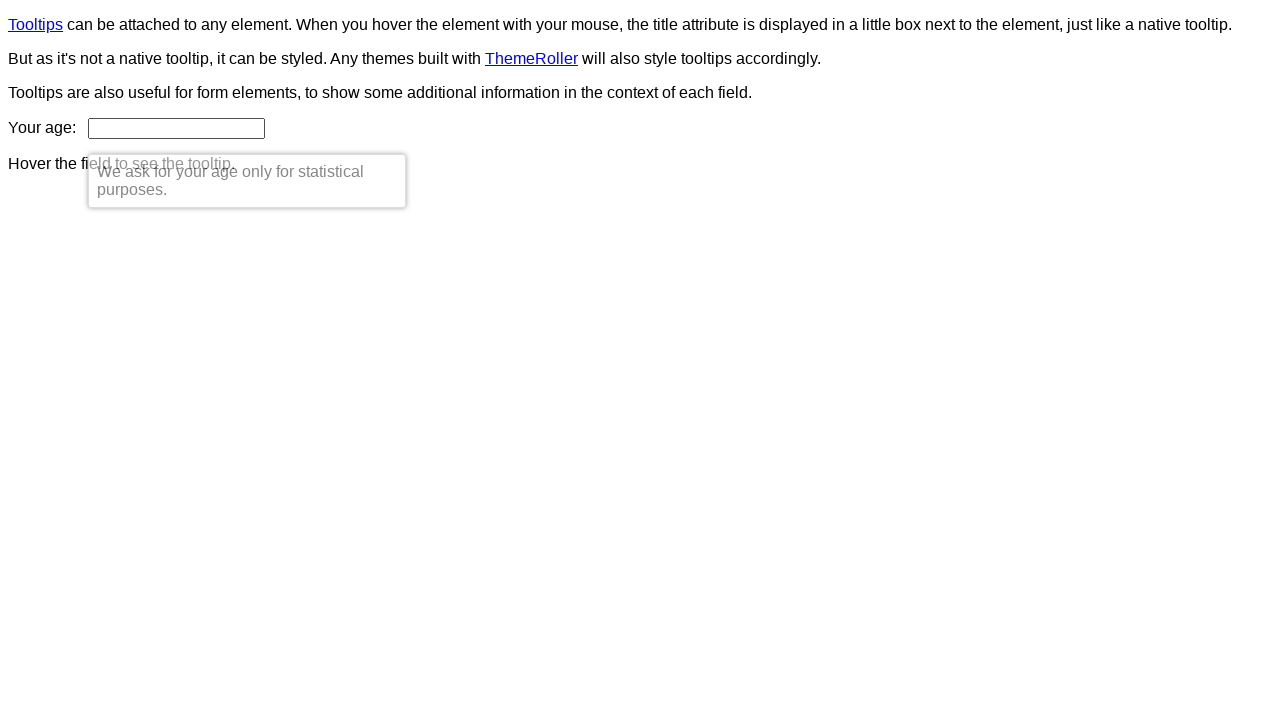

Retrieved tooltip text content
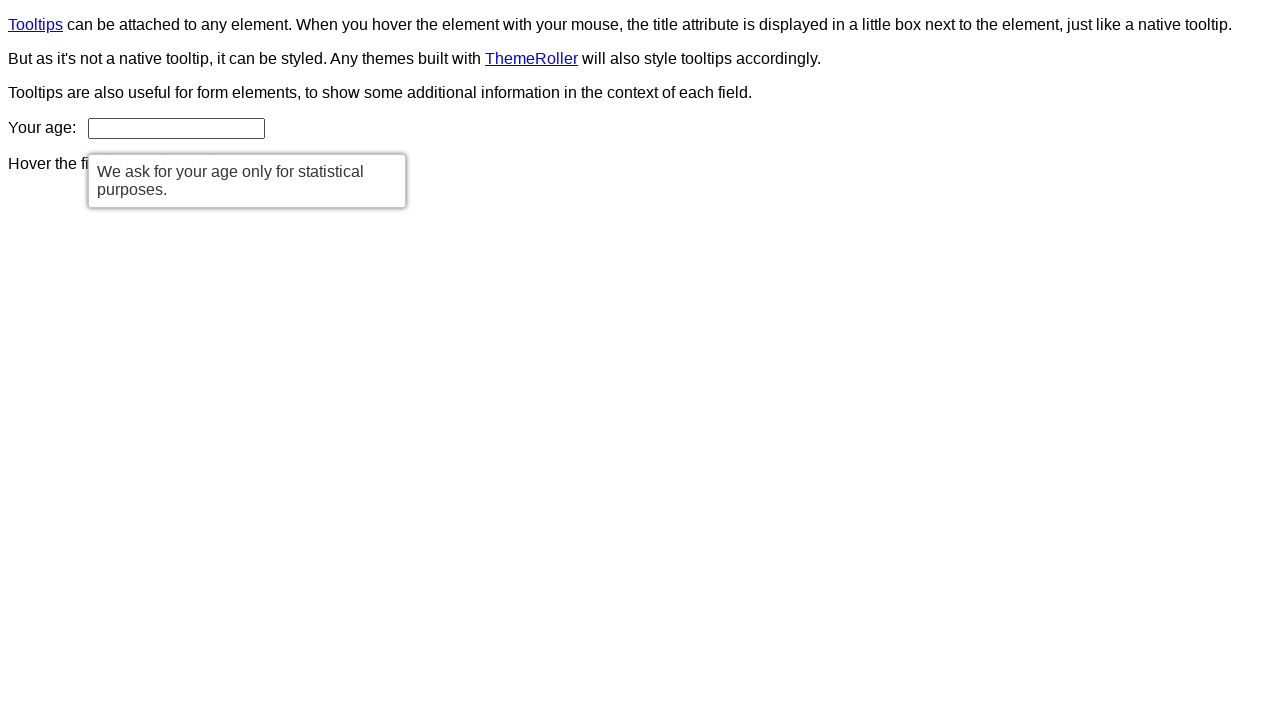

Verified tooltip displays correct message: 'We ask for your age only for statistical purposes.'
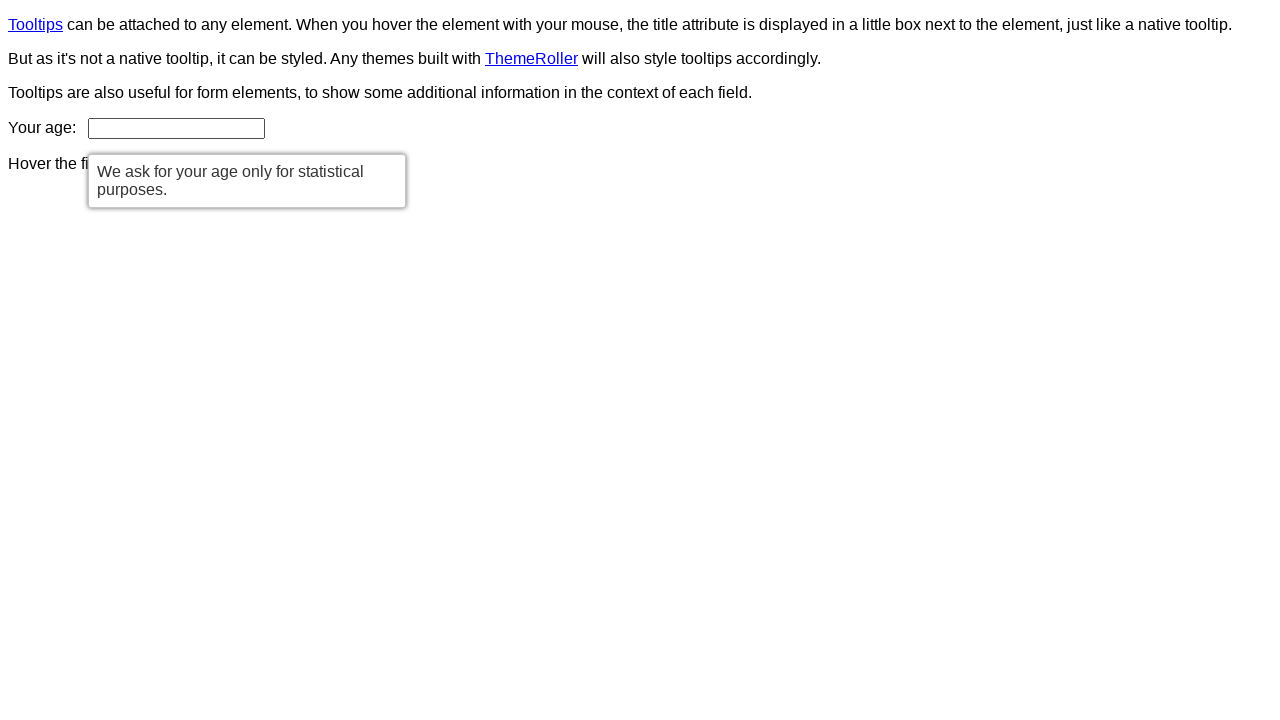

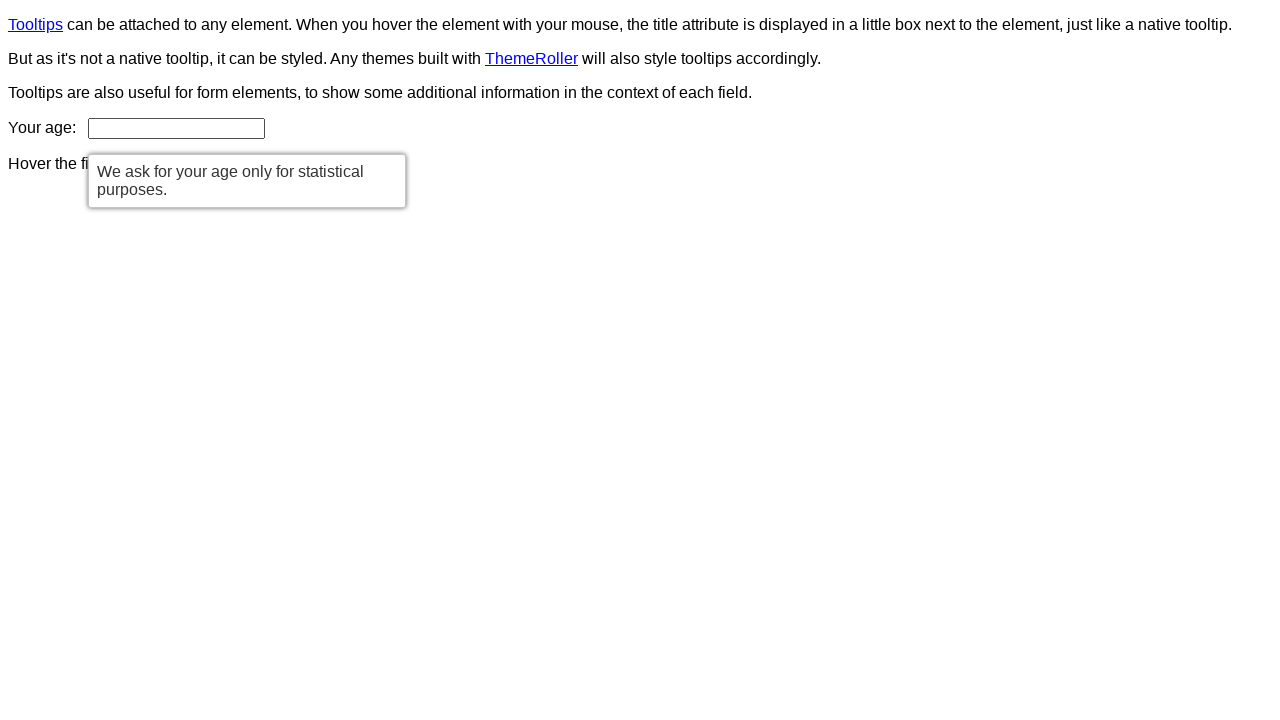